Opens the teacher page and verifies the teacher list header and that teacher cards are displayed

Starting URL: https://fju-benwu.github.io/agile2025/teacher

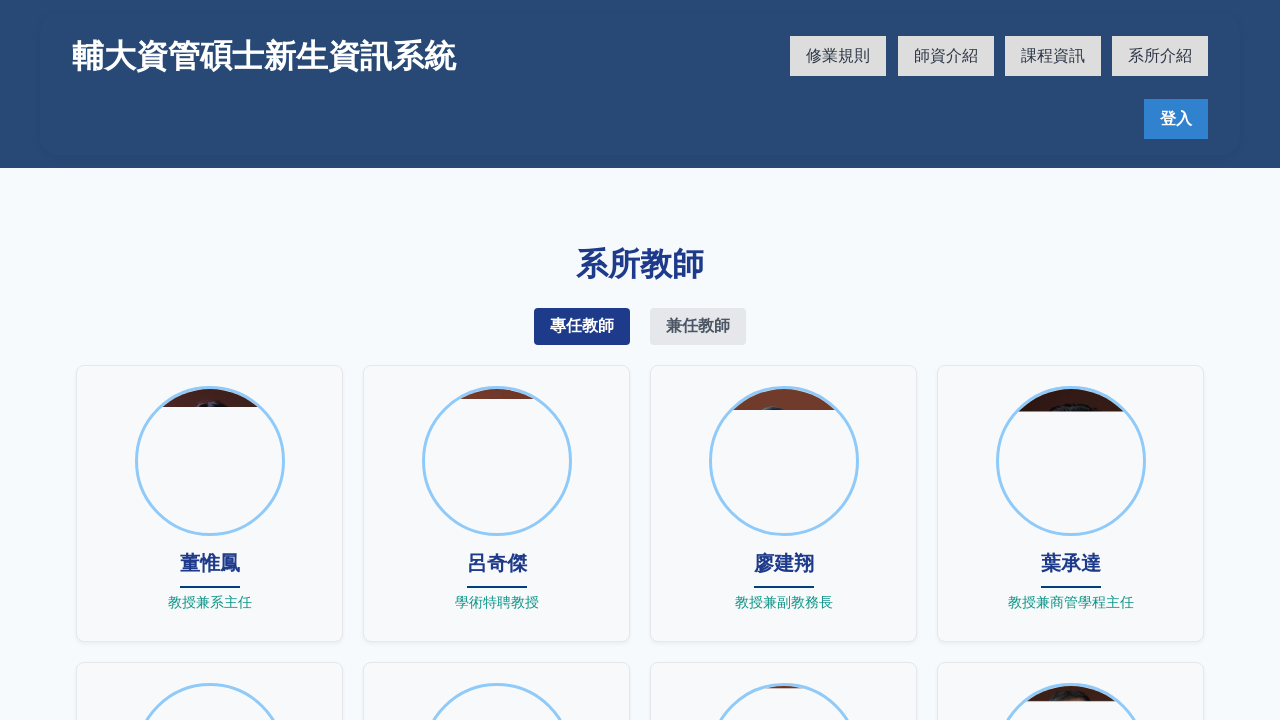

Waited for teacher list header to load
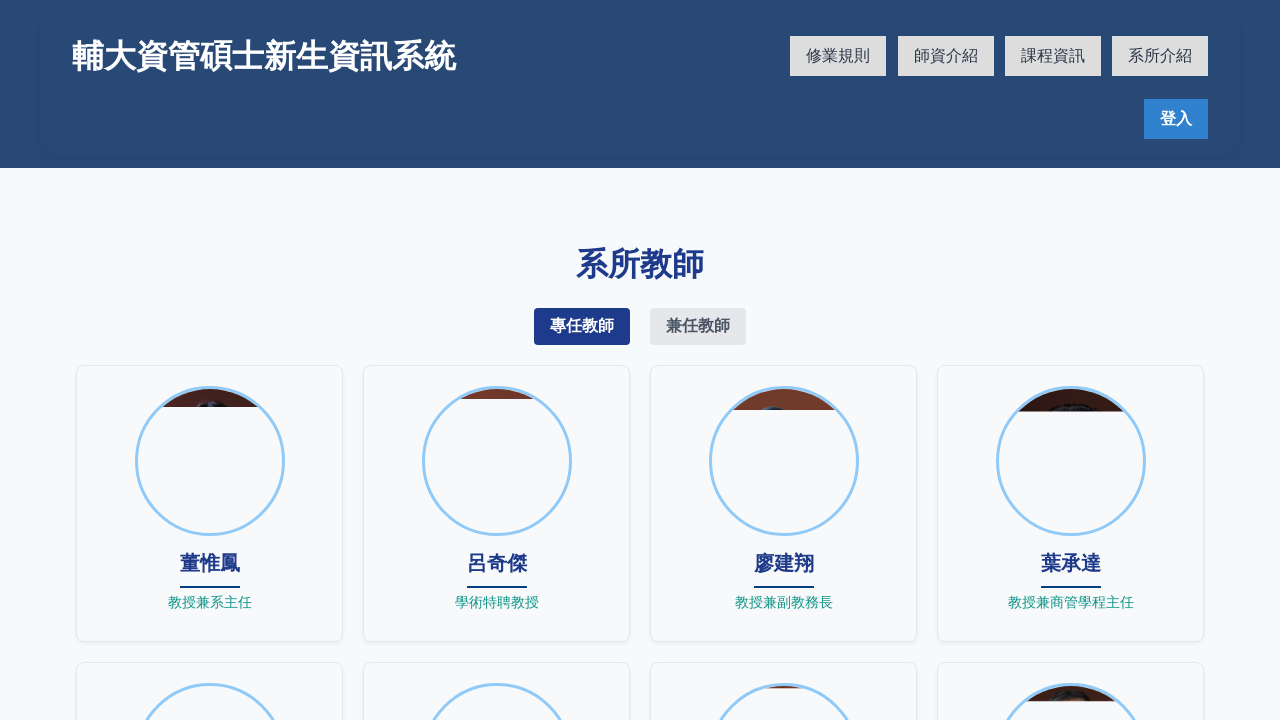

Located teacher list header element
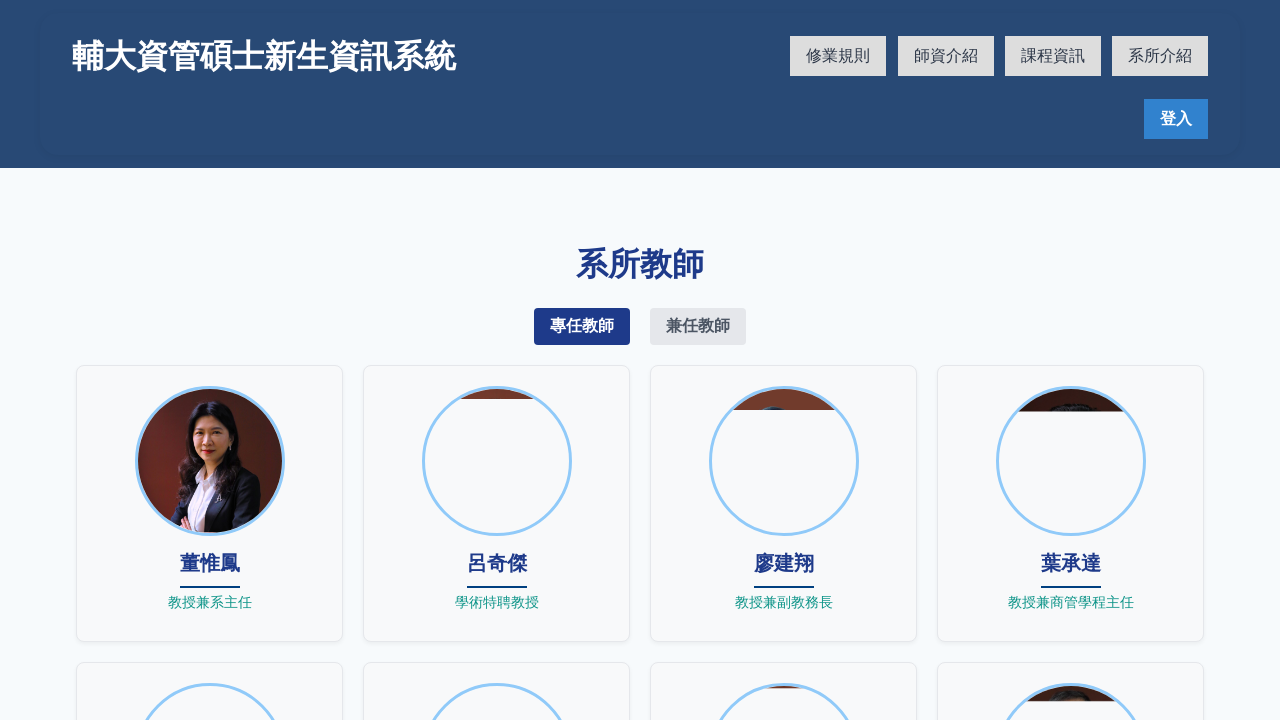

Verified teacher list header displays '系所教師'
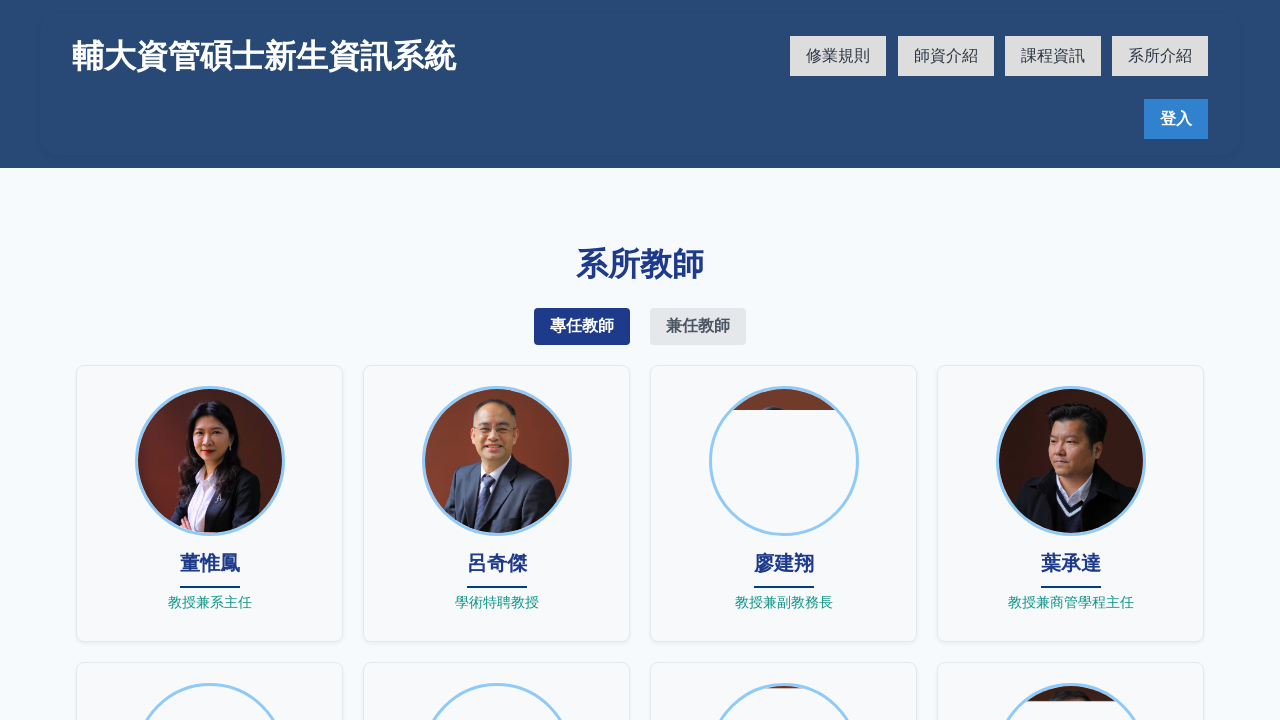

Located all teacher card elements
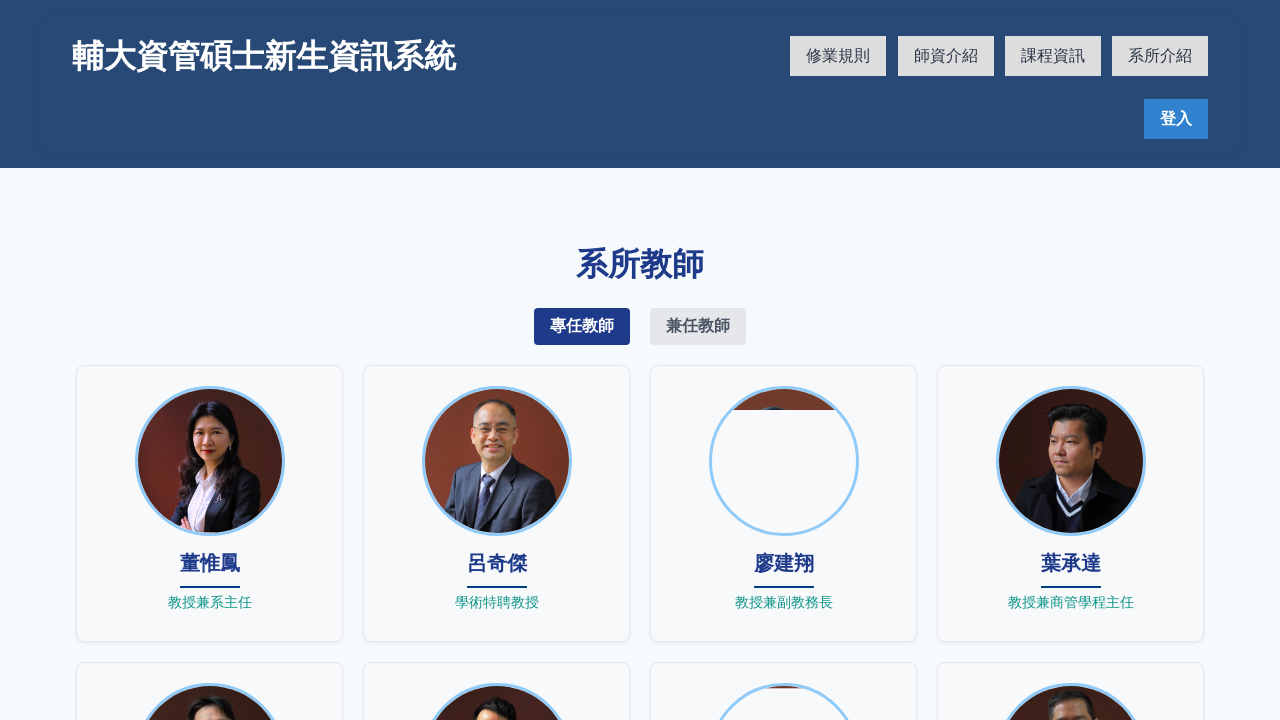

Verified teacher cards are displayed (count > 0)
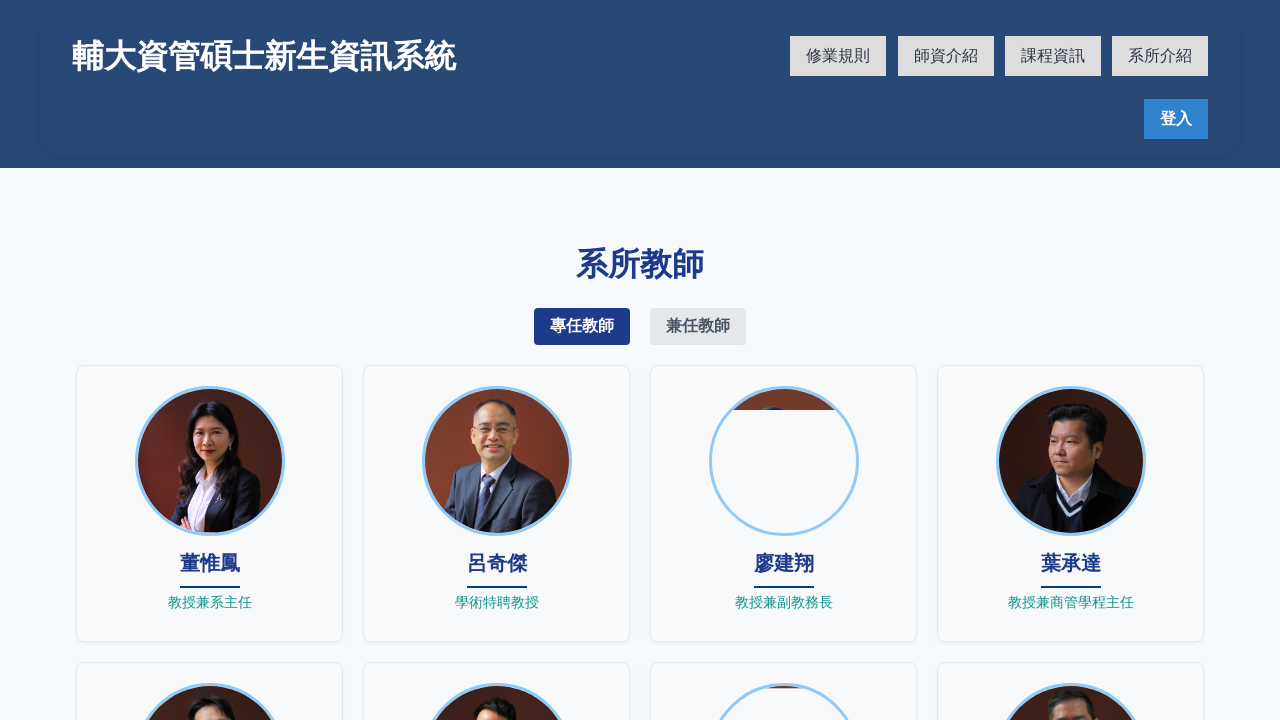

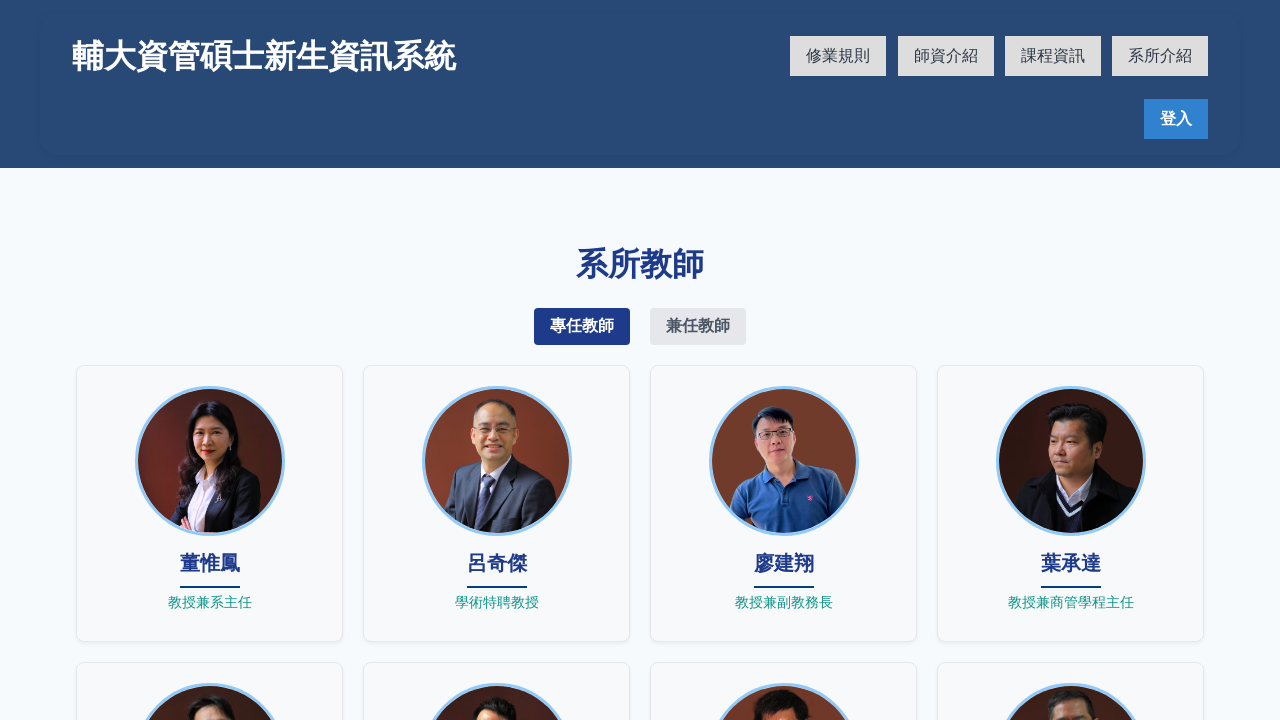